Tests that the Home navbar link redirects to the homepage

Starting URL: https://grayinfilmv2.netlify.app/

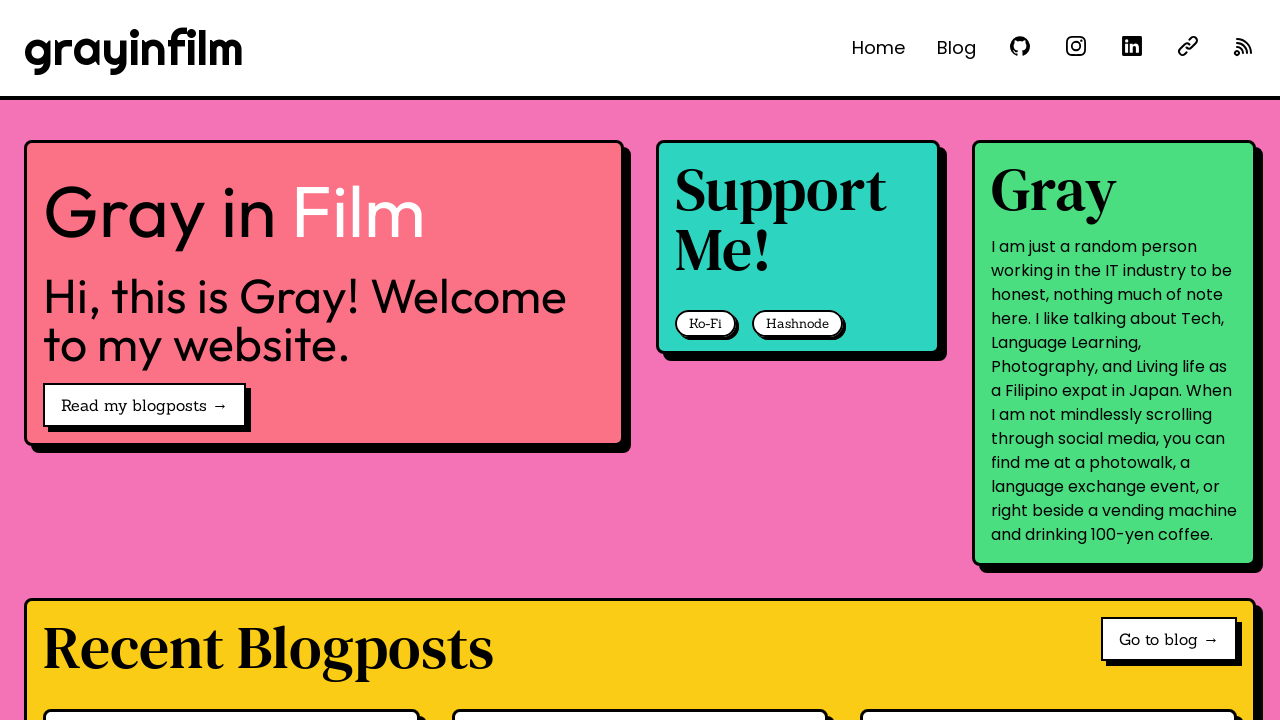

Clicked Home link in navbar at (878, 48) on internal:role=link[name="Home"i]
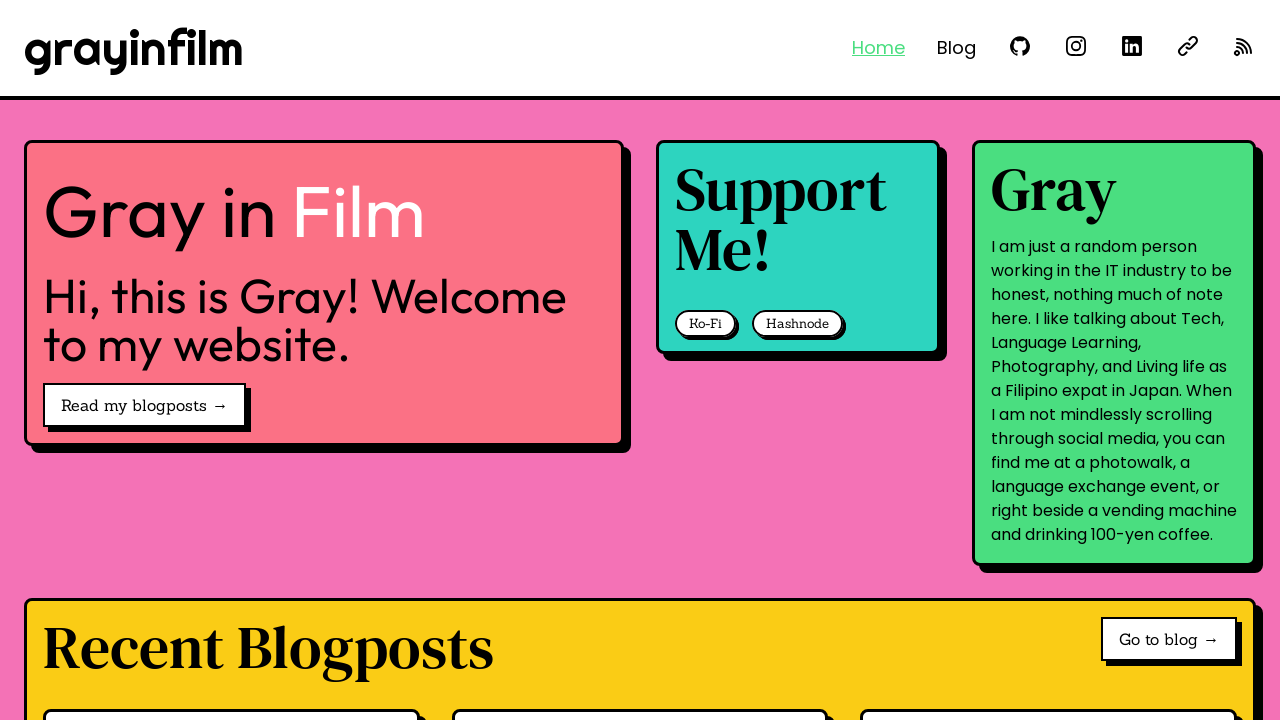

Verified page redirected to homepage URL
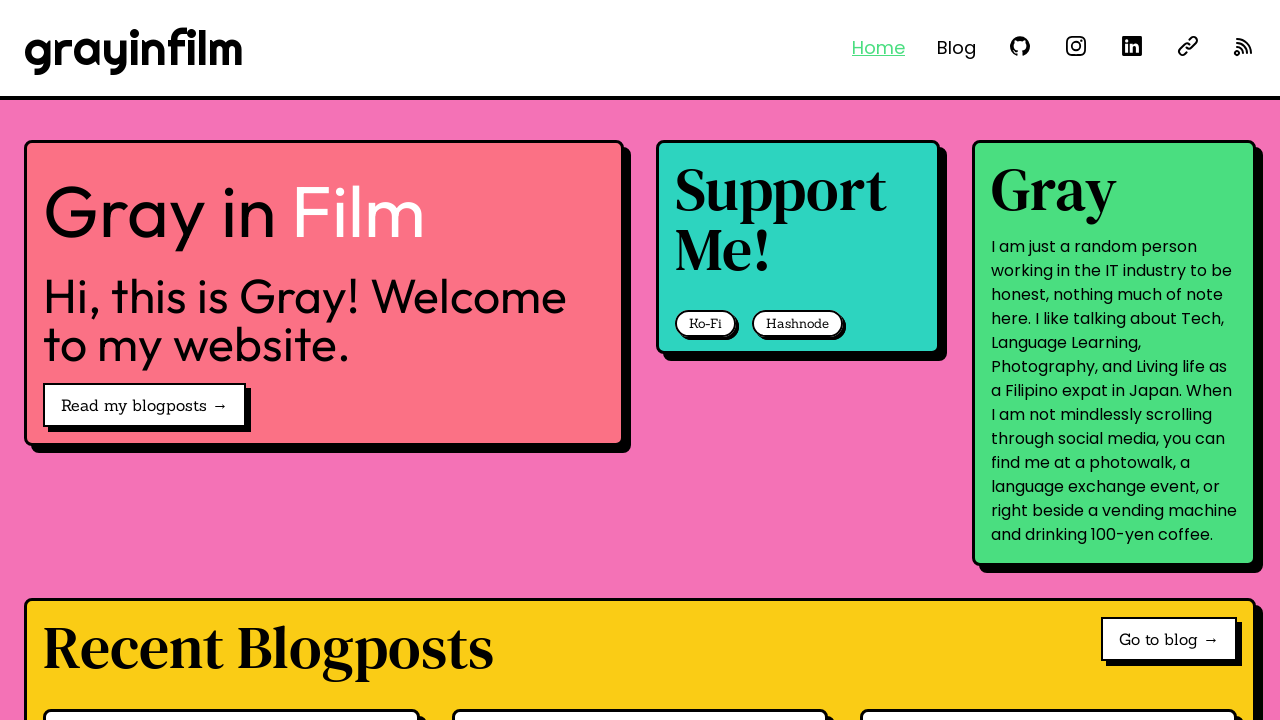

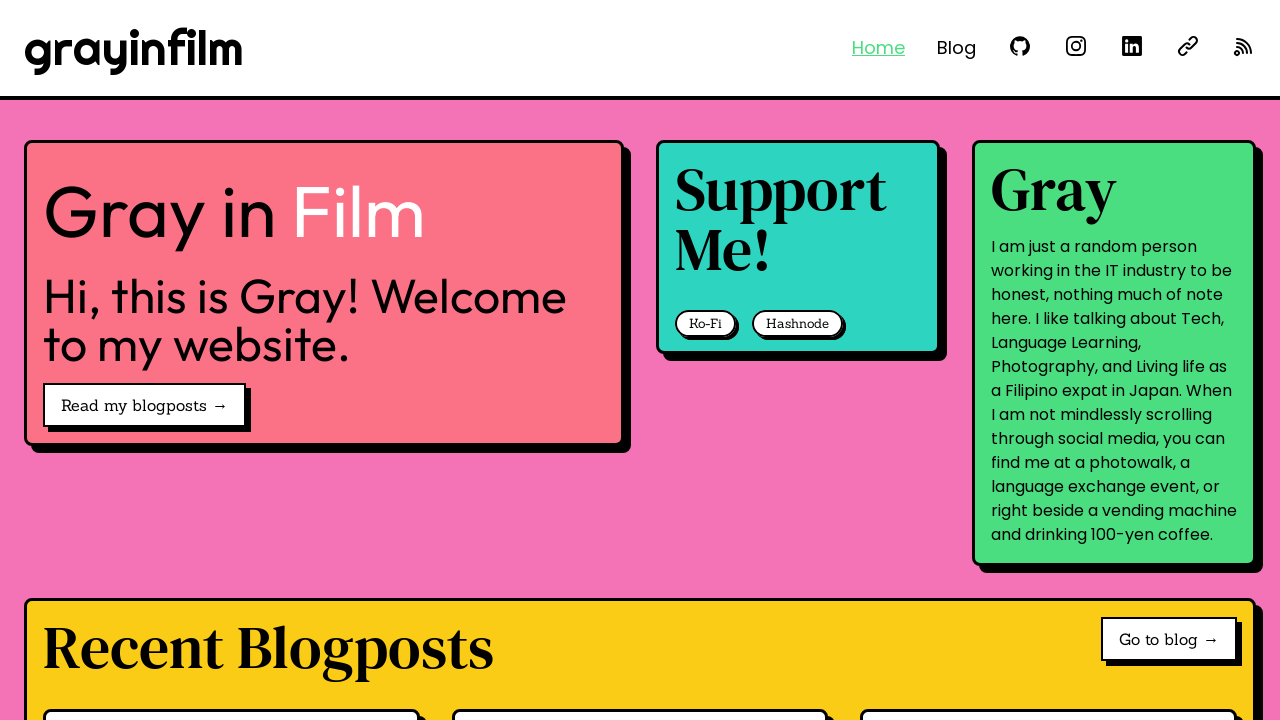